Gets the href from the "Open Tab" link, navigates directly to that URL, searches for "selenium", then navigates back

Starting URL: https://www.letskodeit.com/practice

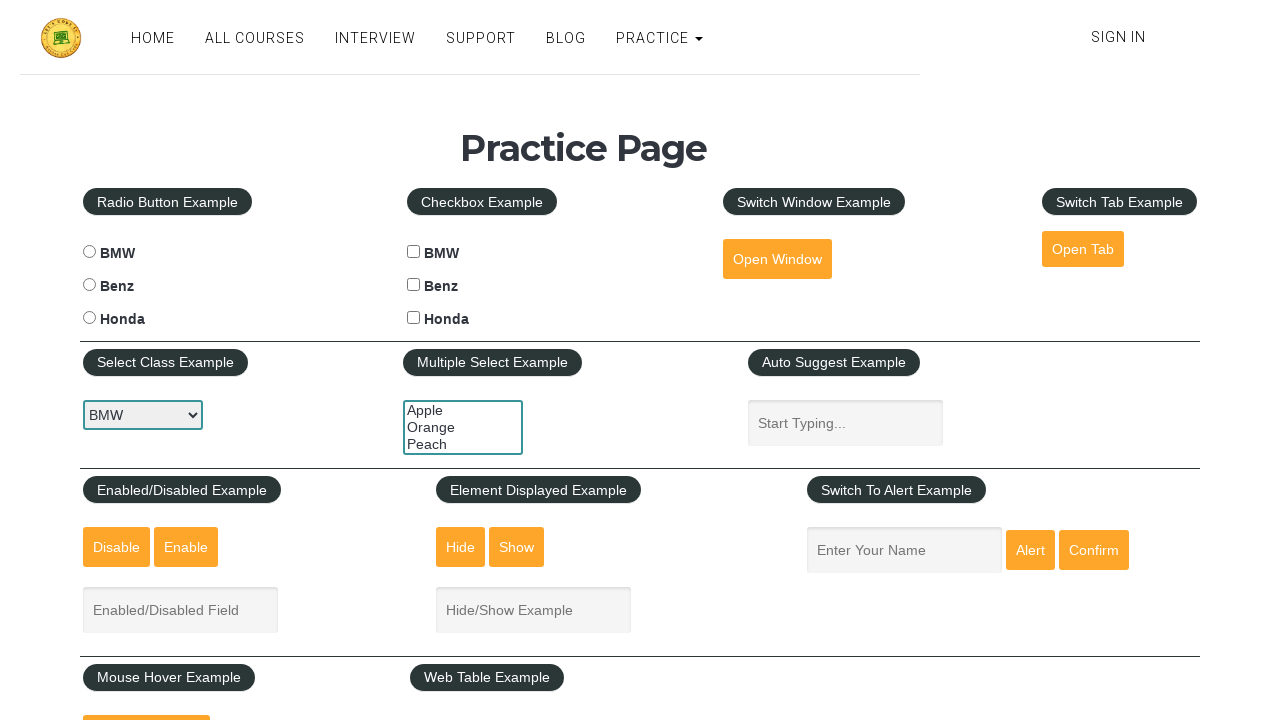

Retrieved href attribute from 'Open Tab' link
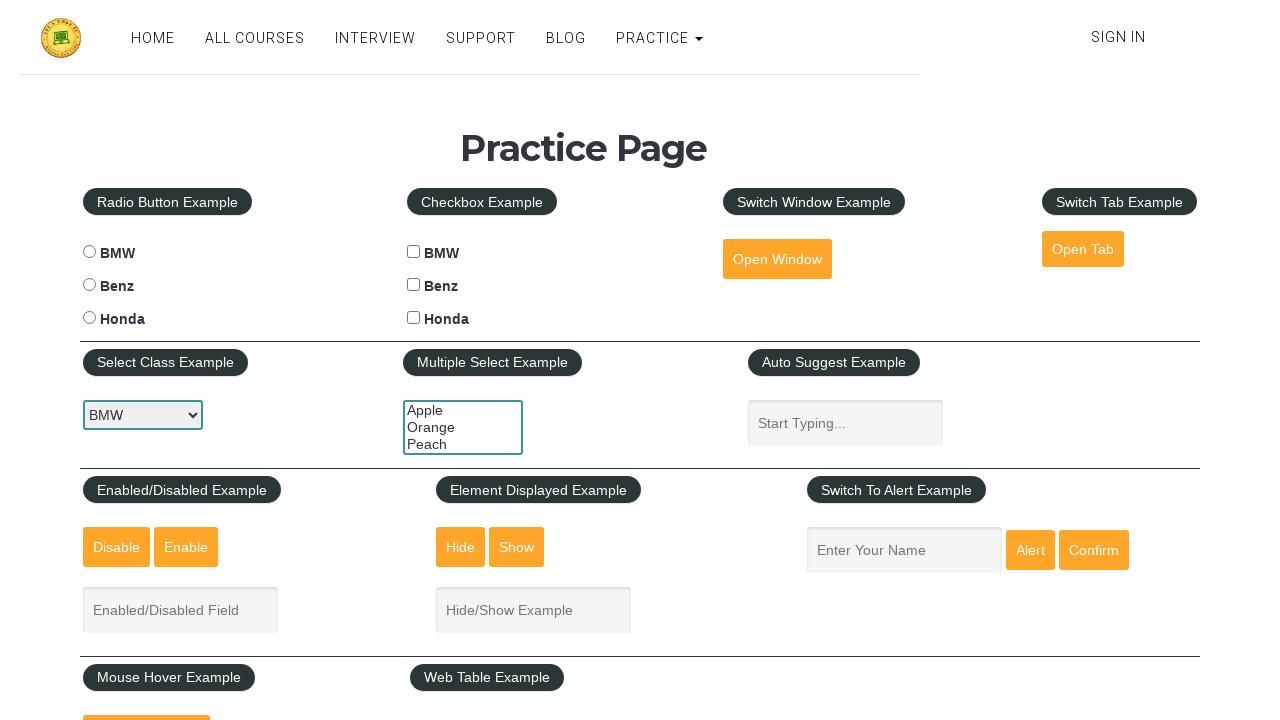

Navigated directly to courses page: https://www.letskodeit.com/courses
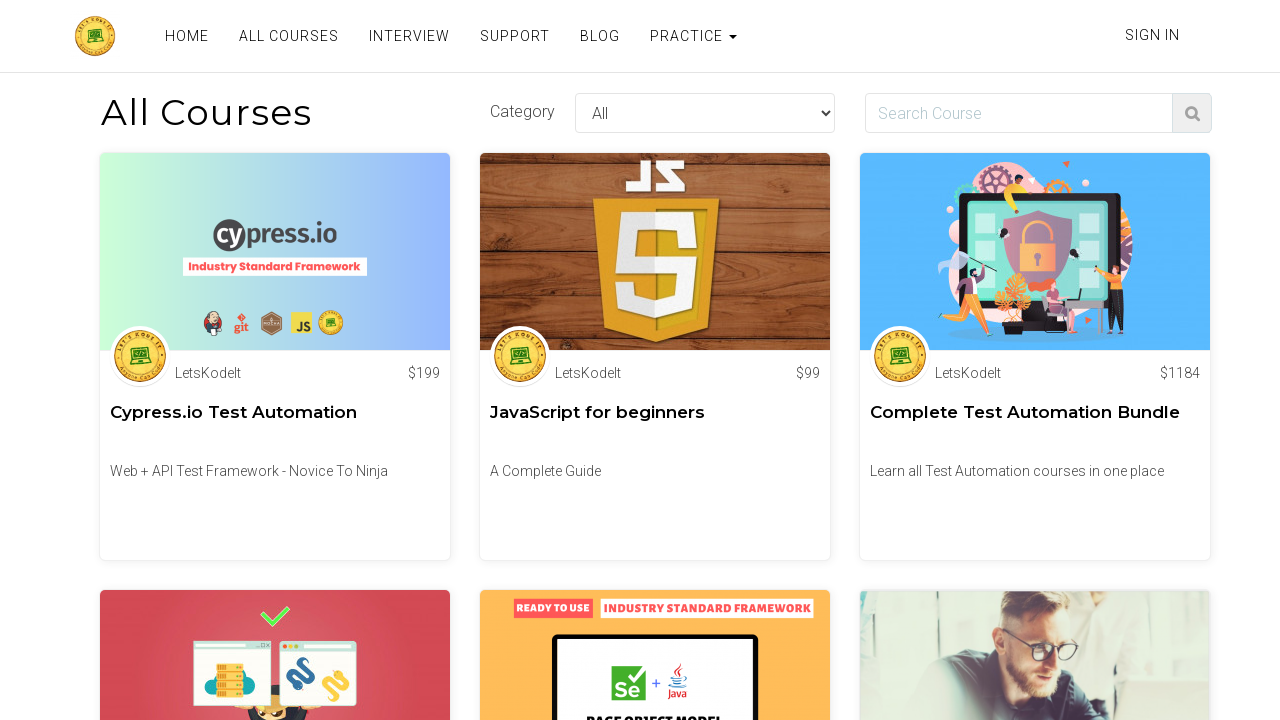

Verified URL contains '/courses'
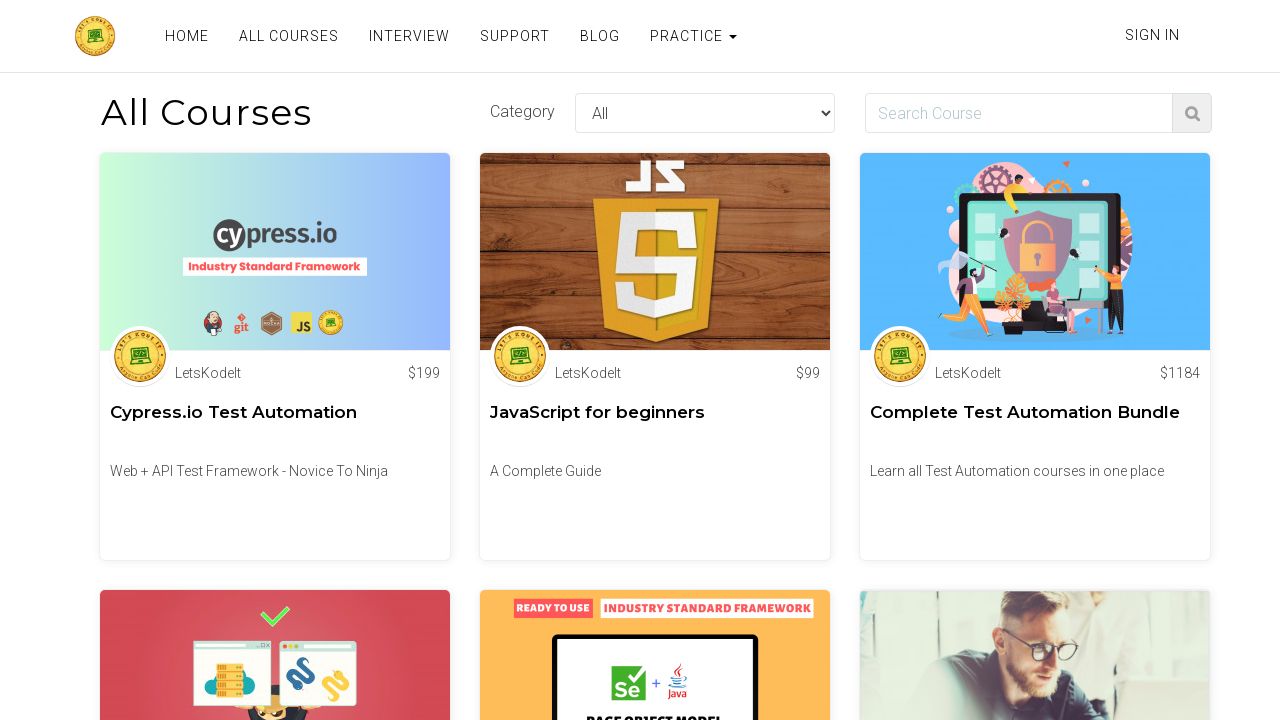

Filled search box with 'selenium' on input#search
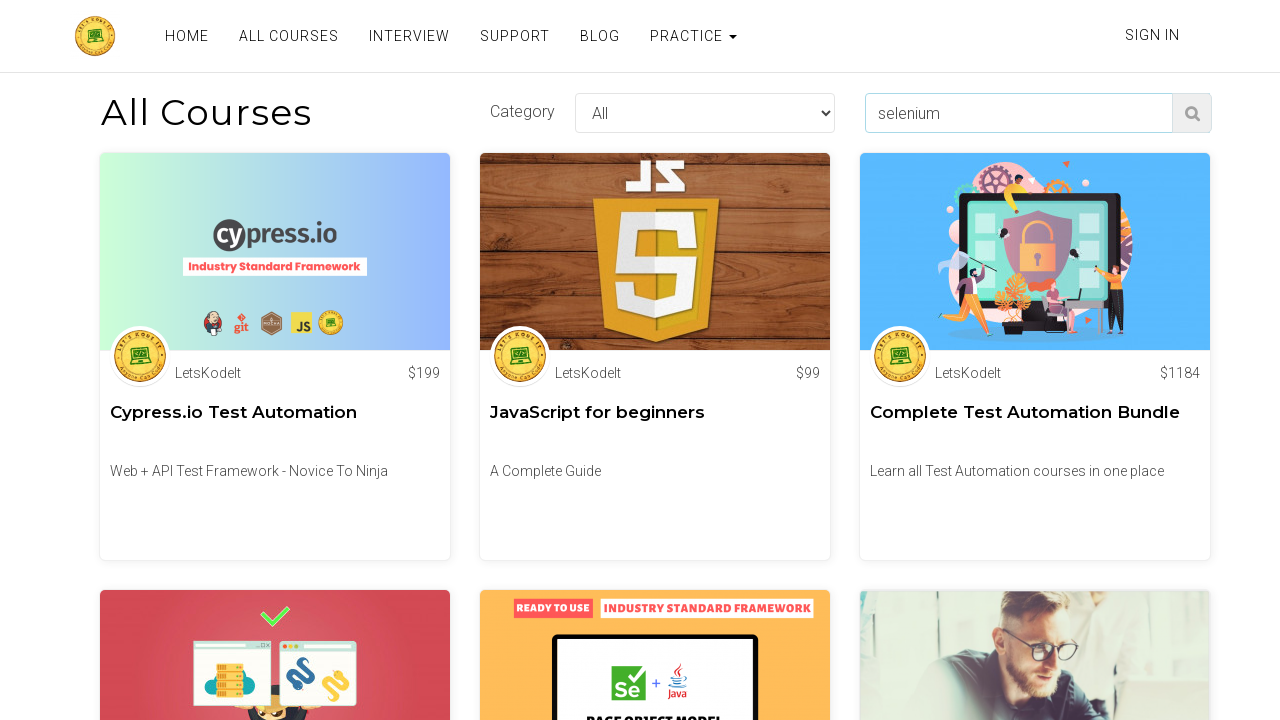

Clicked search button to find selenium courses at (1192, 113) on button.find-course.search-course
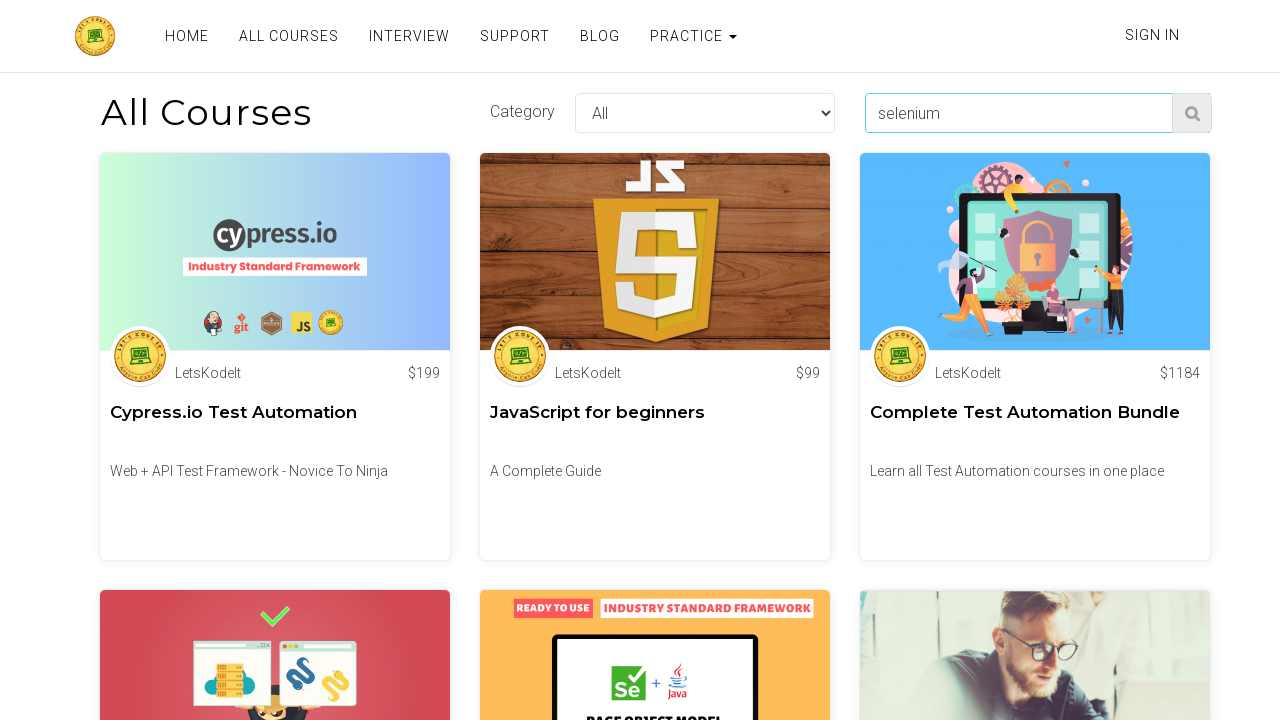

Navigated back to previous page
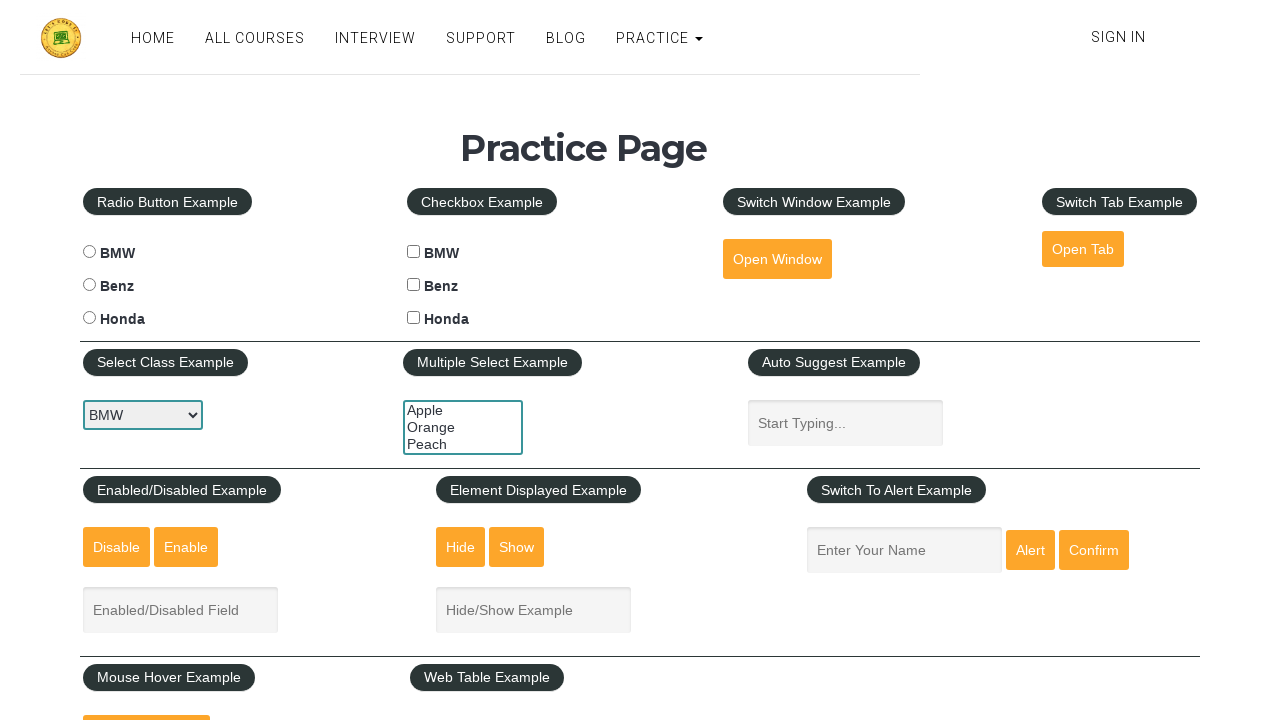

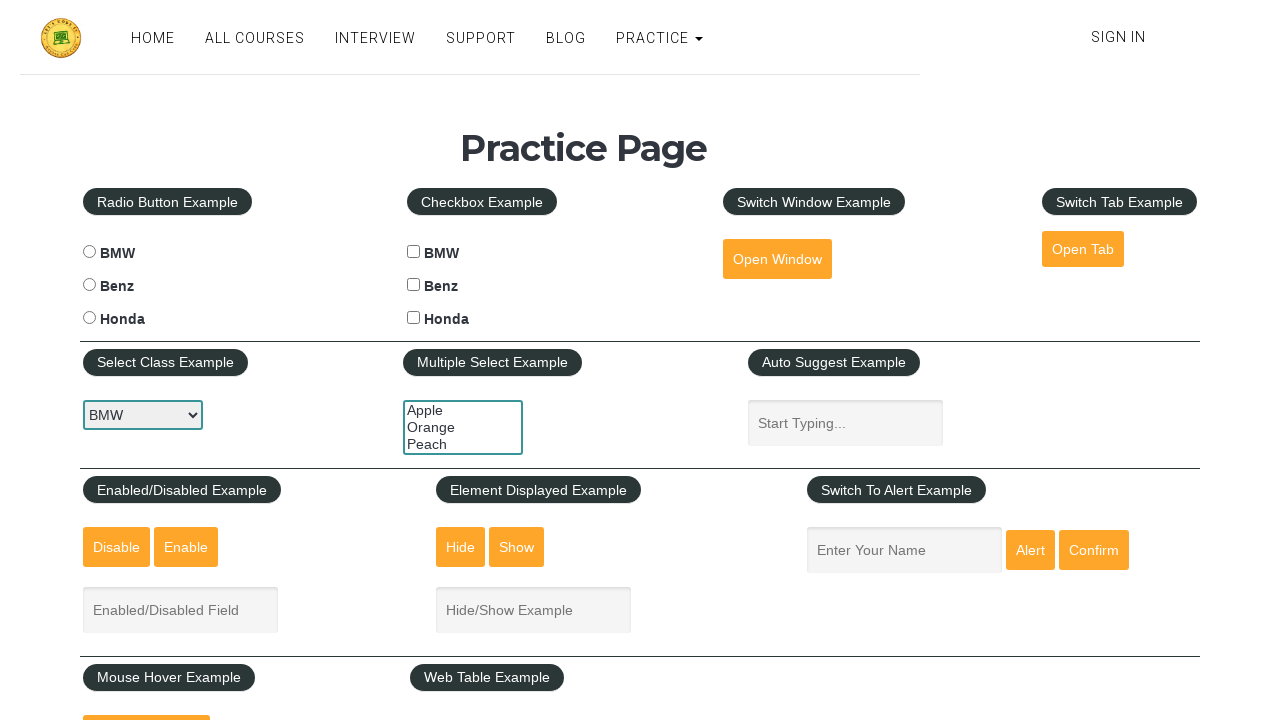